Navigates to three different blog articles on cnblogs.com, visiting posts about HTTP/HTTPS, software testing basics, and API automation testing.

Starting URL: https://www.cnblogs.com/caituotuo/p/14253800.html

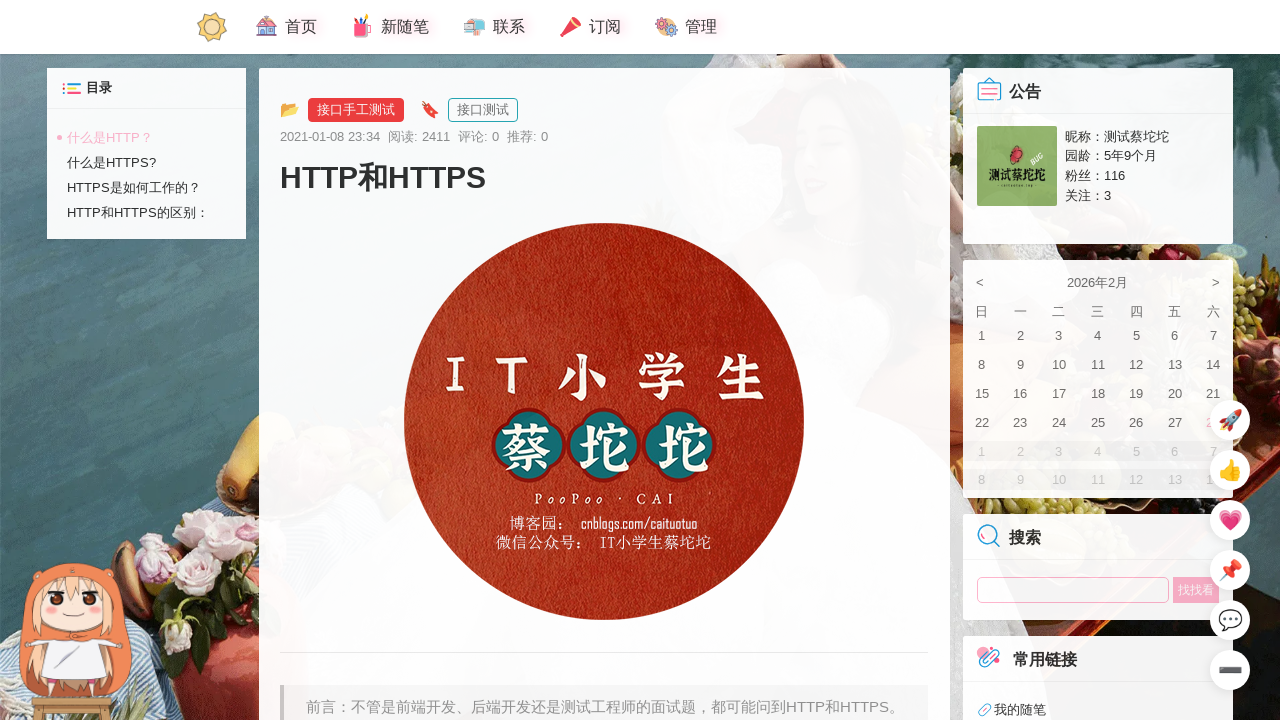

HTTP/HTTPS article page loaded (domcontentloaded)
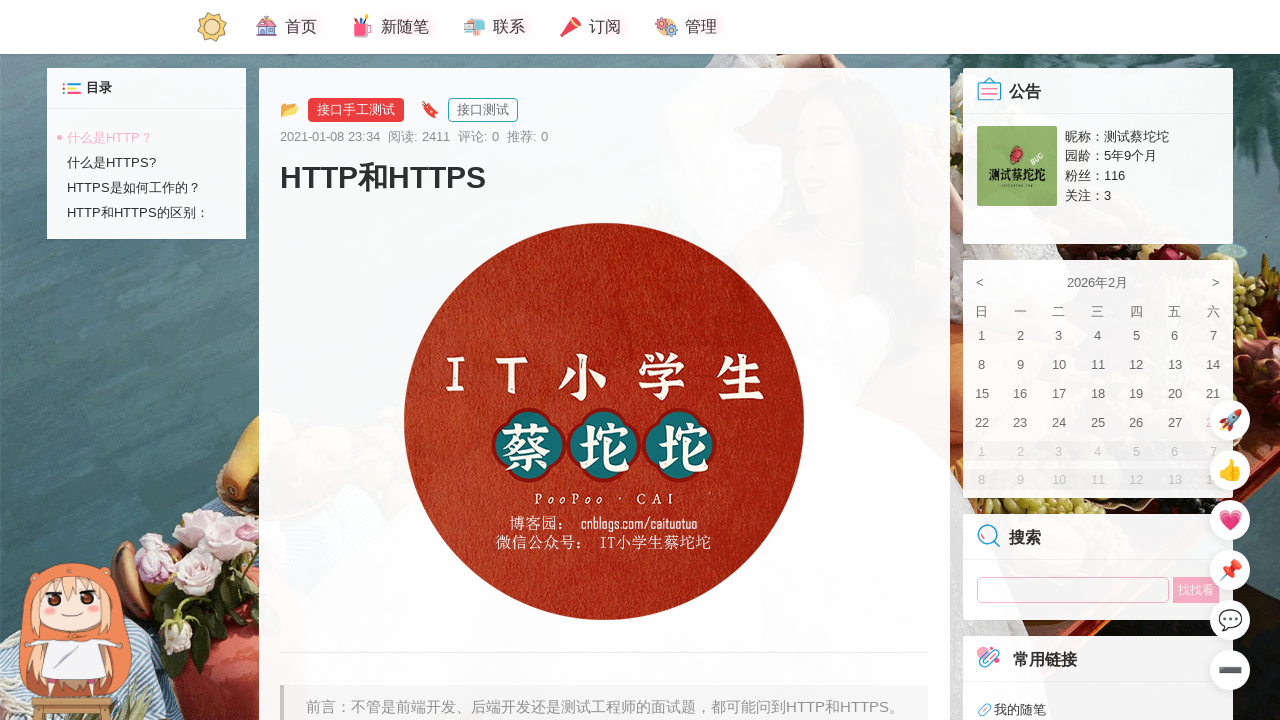

Navigated to software testing basics article
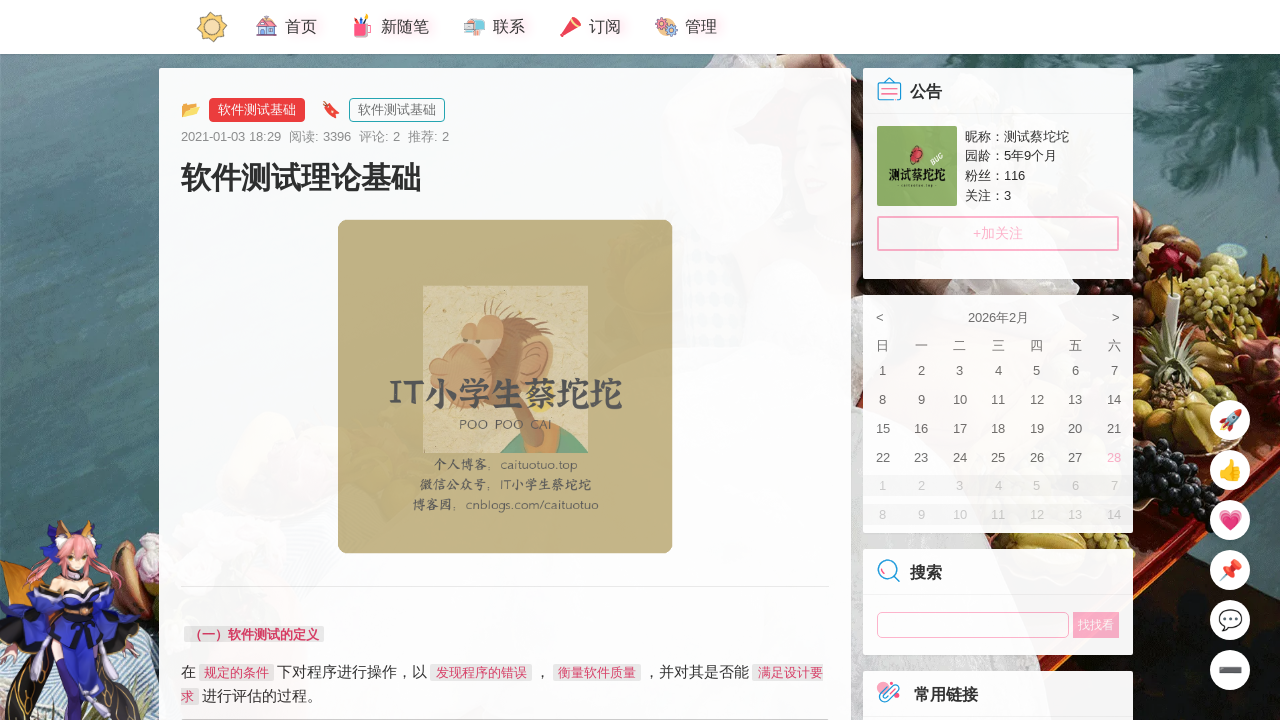

Software testing basics article page loaded (domcontentloaded)
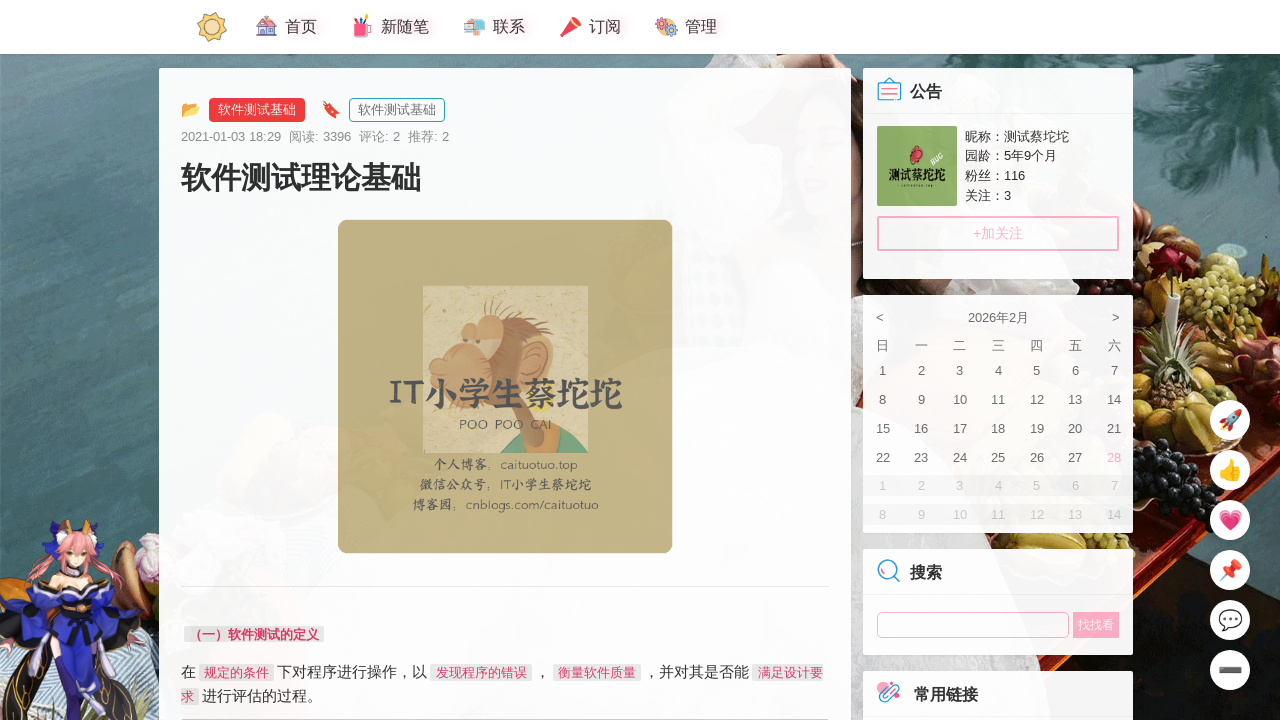

Navigated to API automation testing article
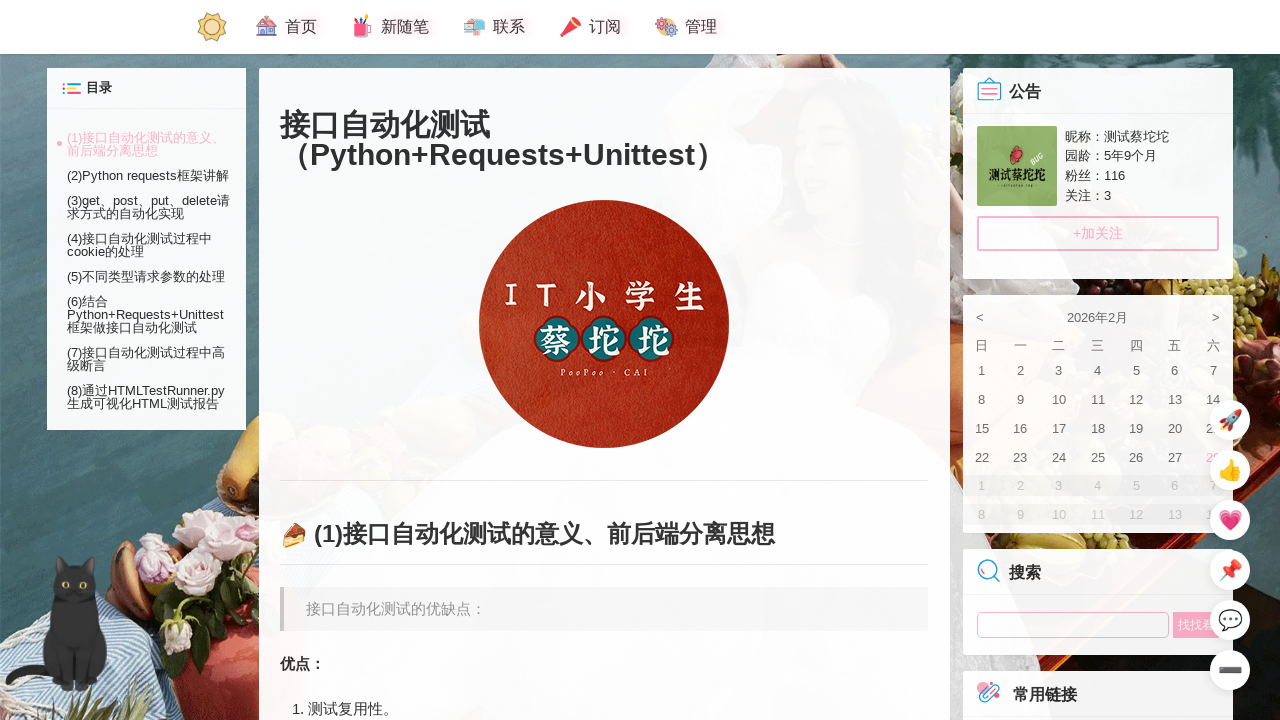

API automation testing article page loaded (domcontentloaded)
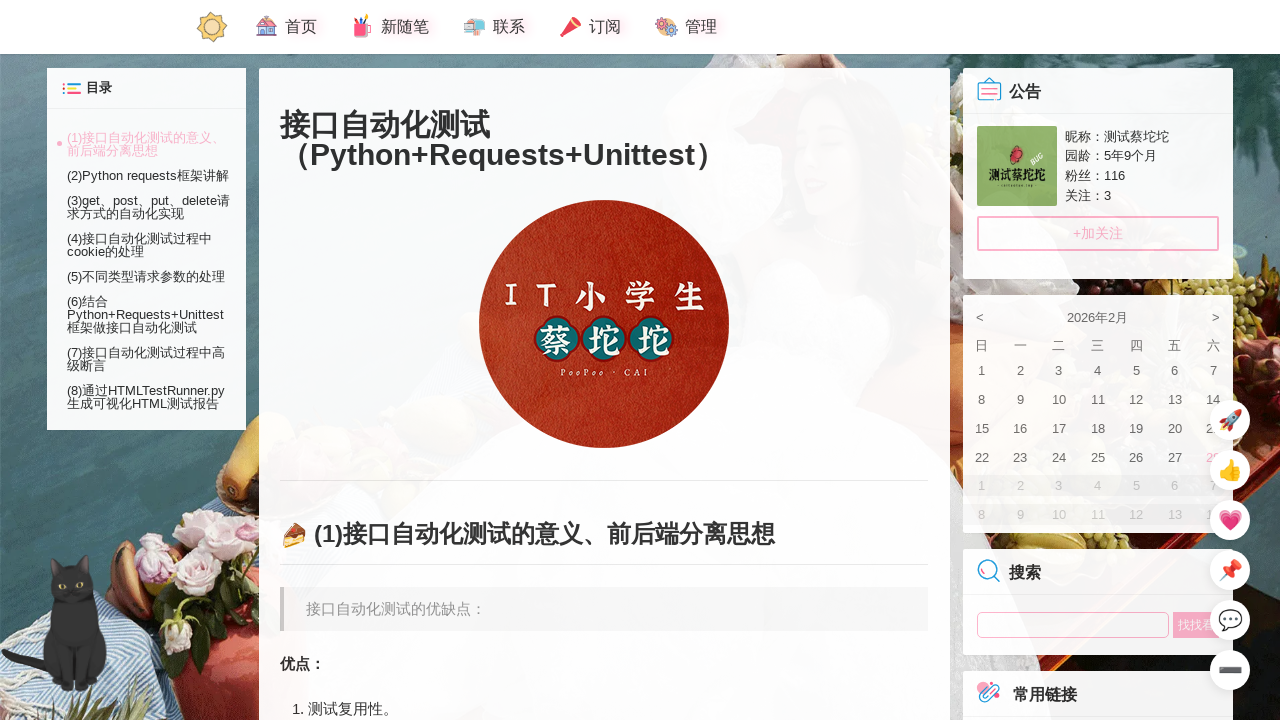

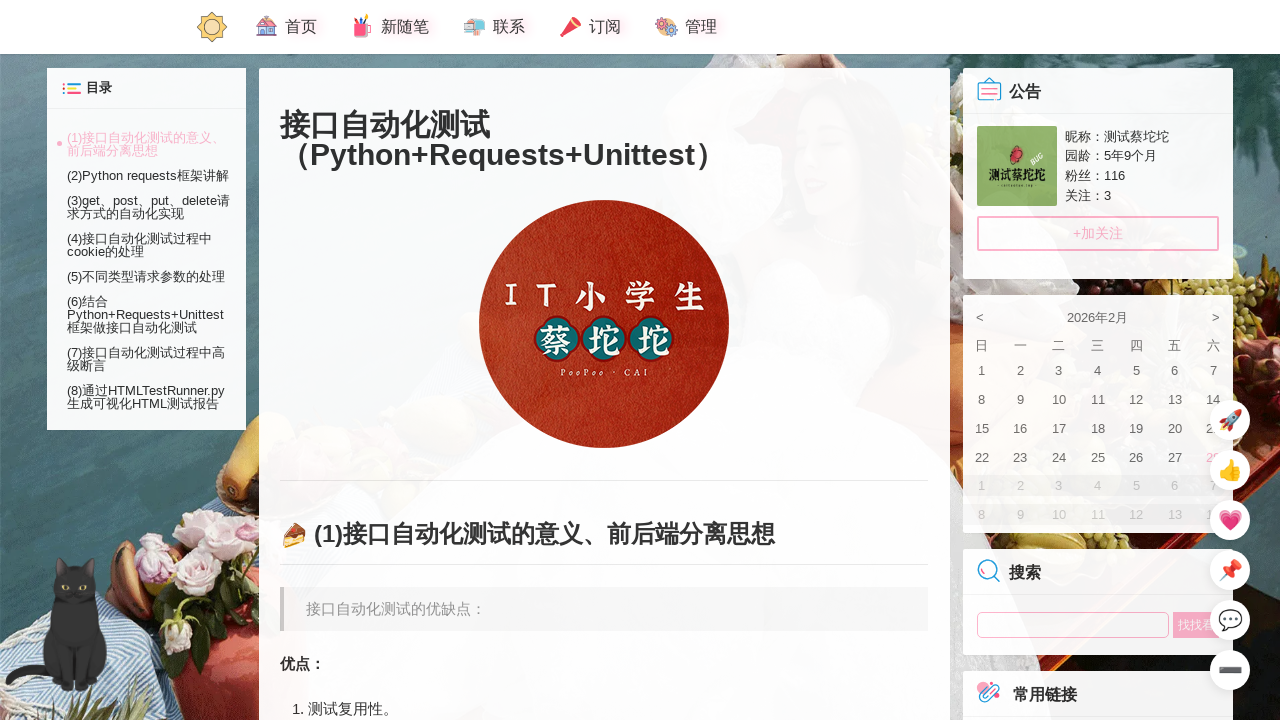